Navigates to a website with a custom browser window size of 1000x500 pixels

Starting URL: https://abc.com/

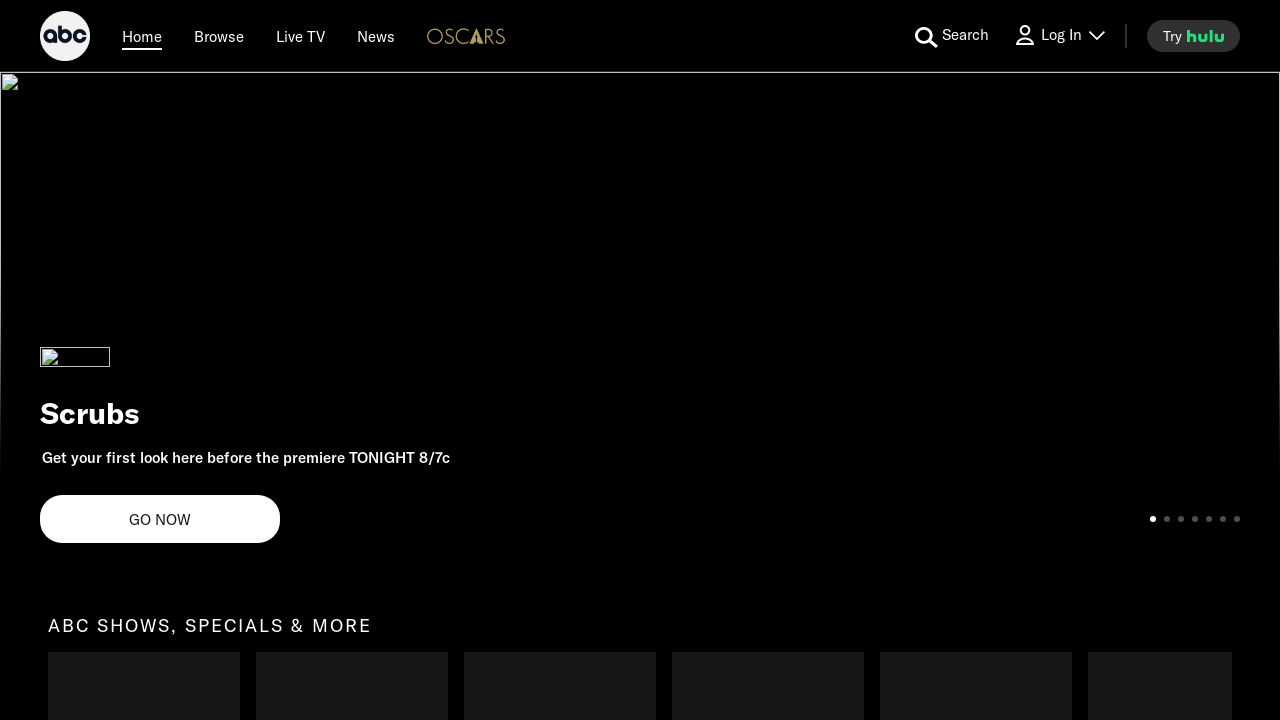

Set browser viewport to 1000x500 pixels
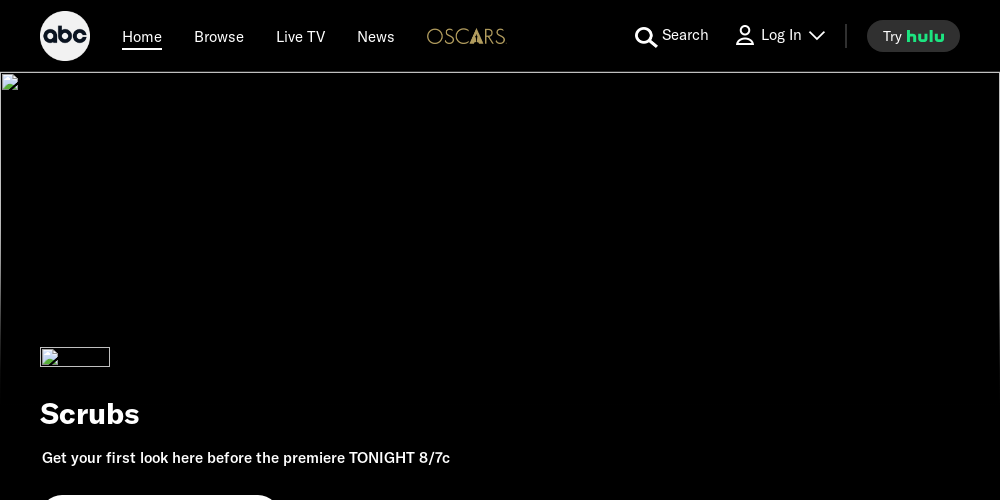

Waited for page to fully load (networkidle state)
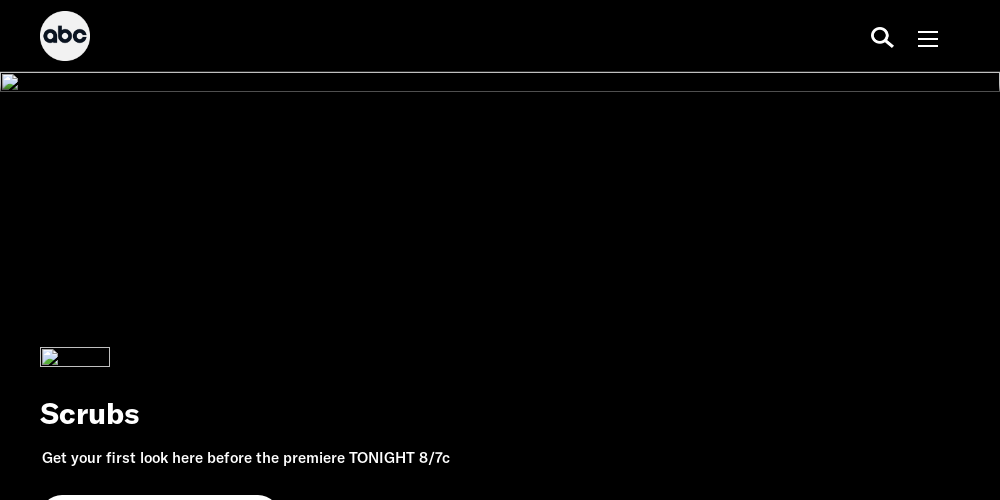

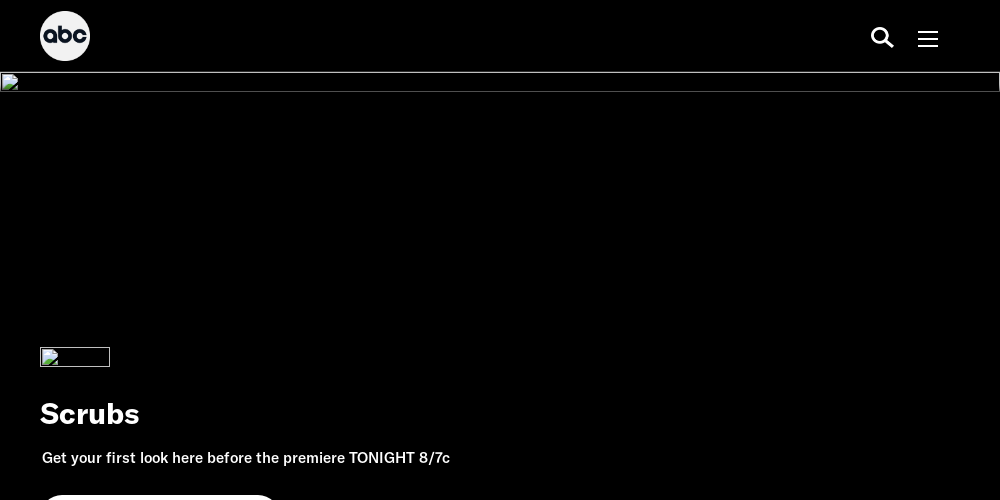